Tests window handling by opening multiple tabs, filling a registration form in one tab, and interacting with alerts in another tab

Starting URL: https://www.hyrtutorials.com/p/window-handles-practice.html

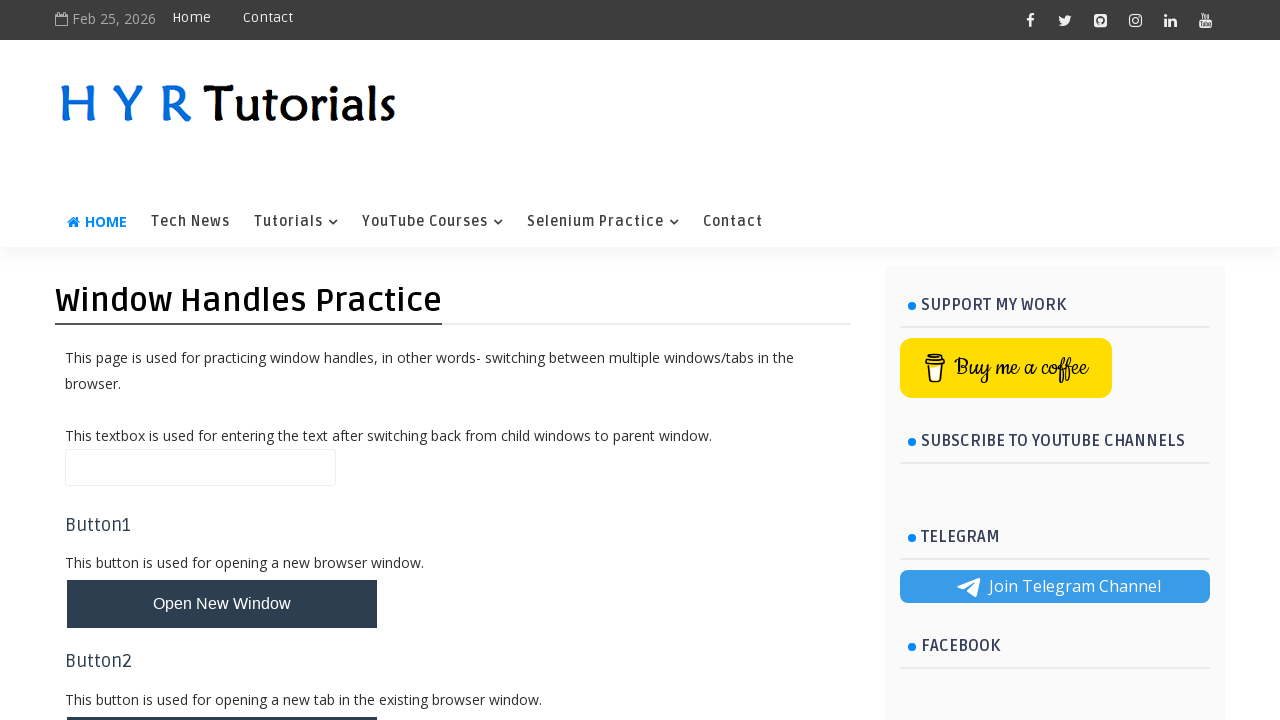

Scrolled 'Open Multiple Tabs' button into view
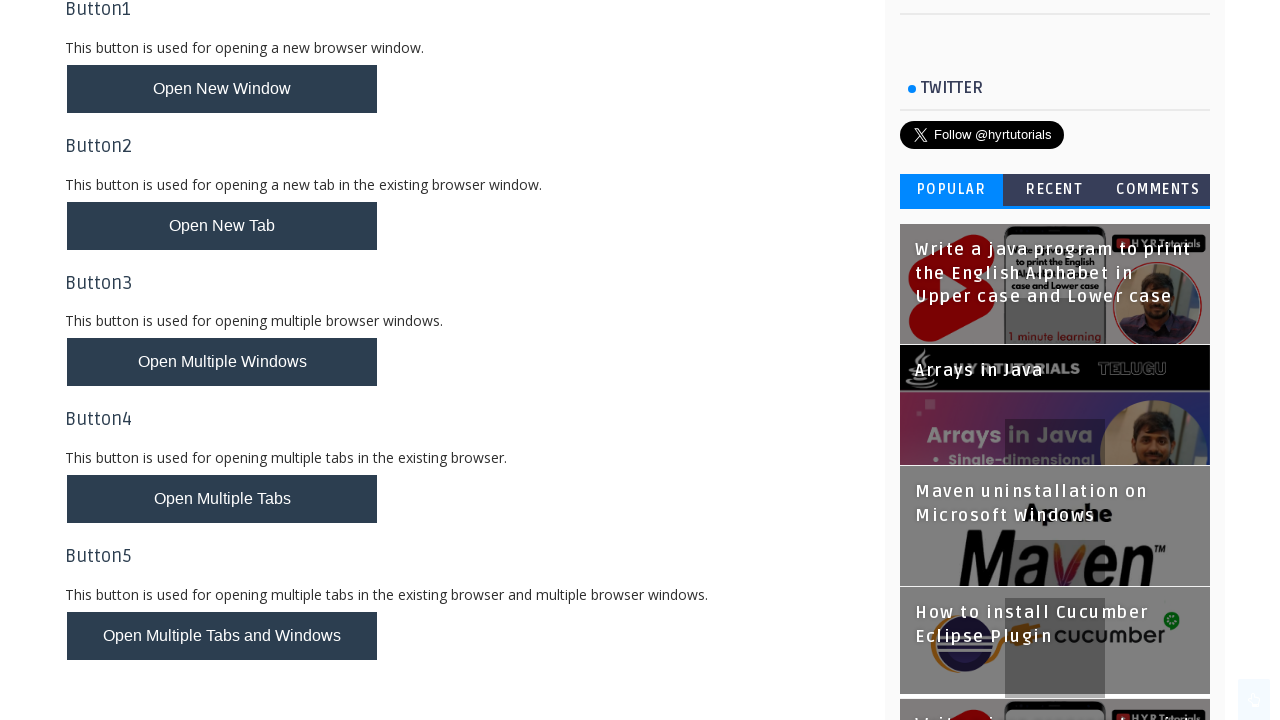

Clicked button to open multiple tabs at (222, 499) on #newTabsBtn
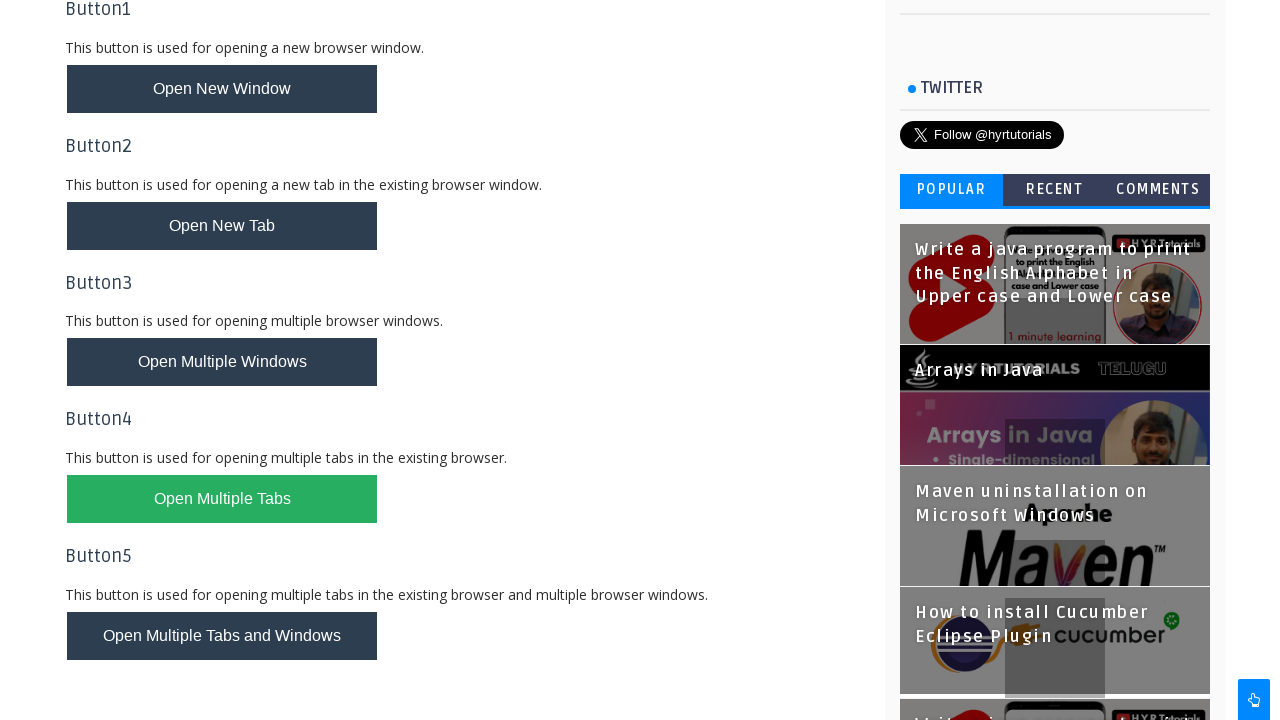

Waited 1 second for new tabs to open
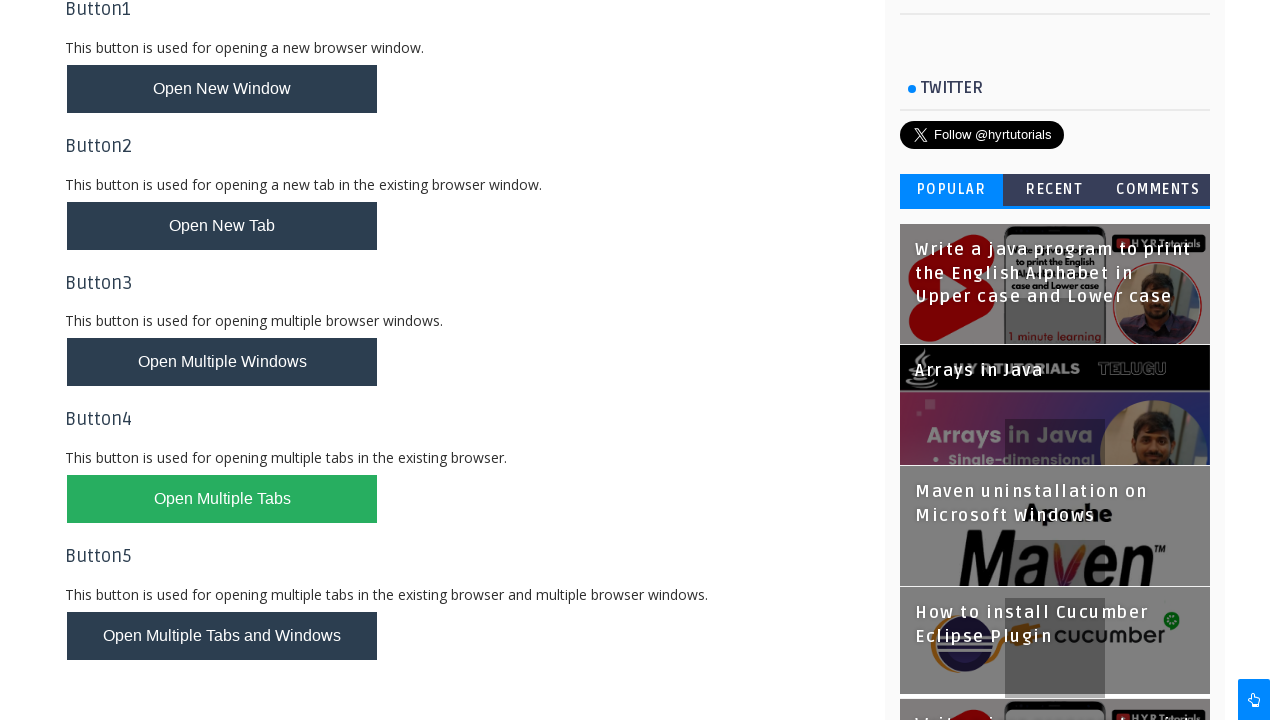

Retrieved all pages from context - found 3 pages
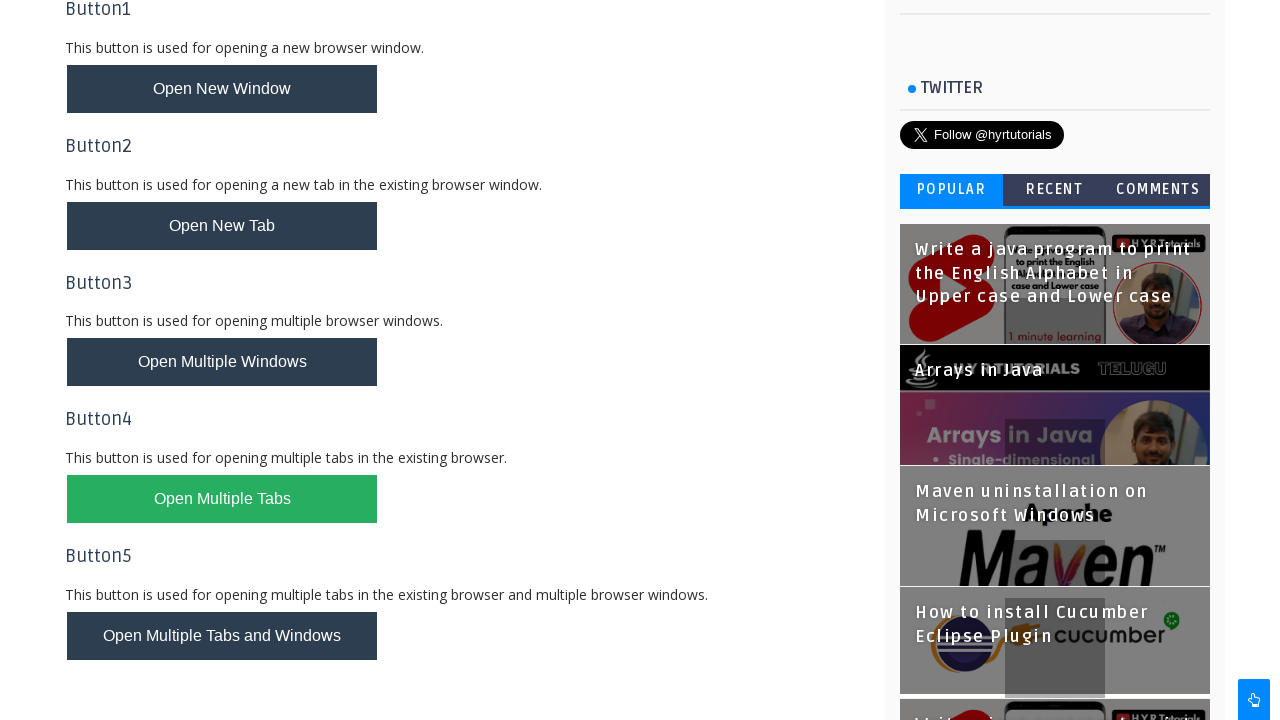

Found Basic Controls tab
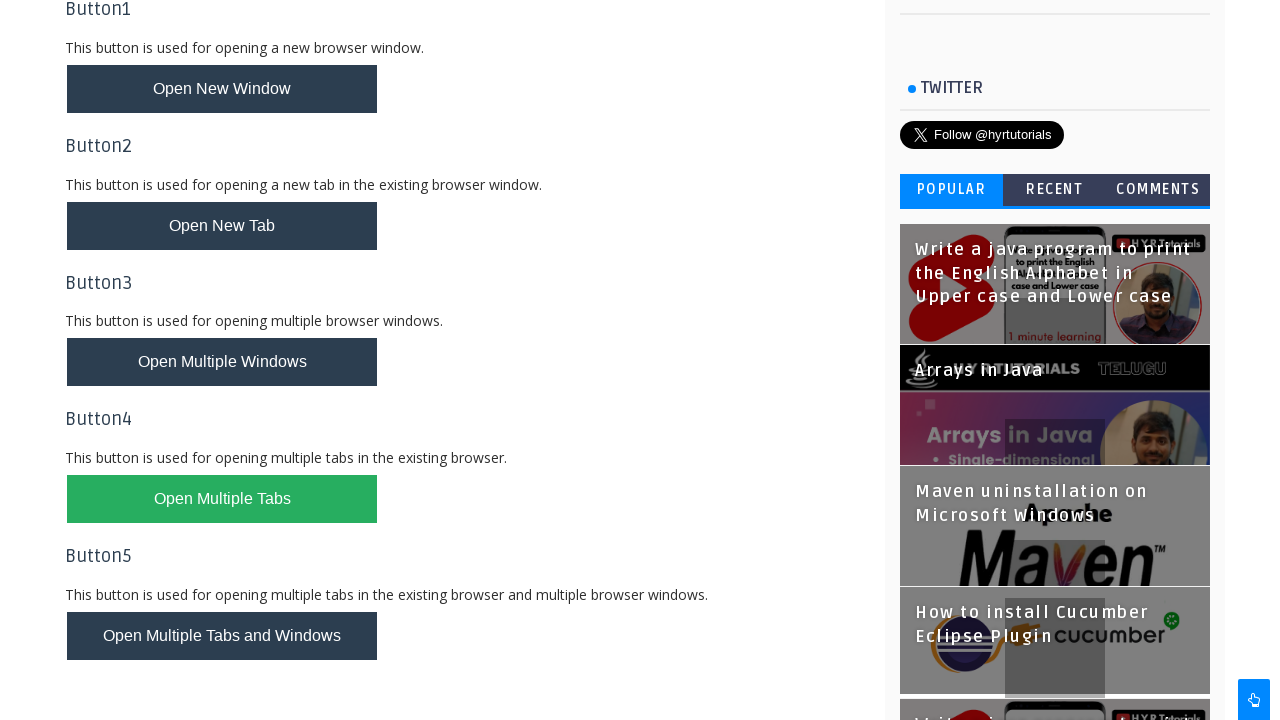

Located page header on Basic Controls tab
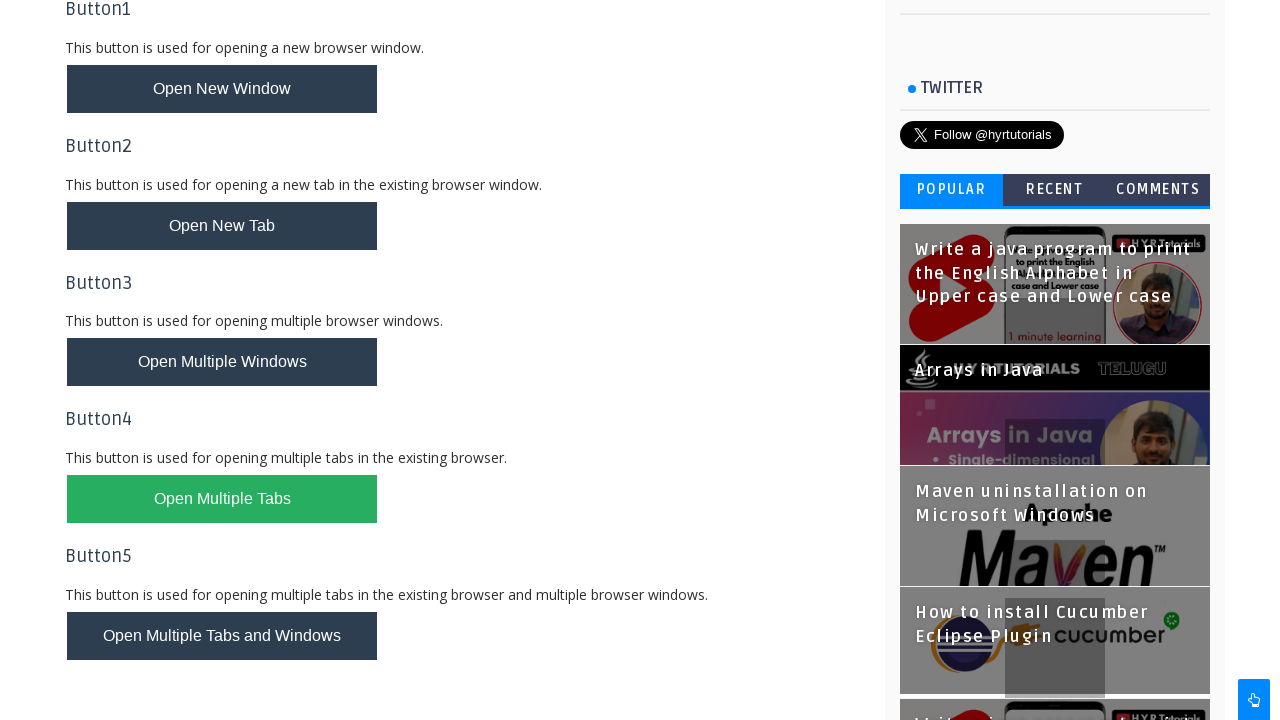

Scrolled Register button into view
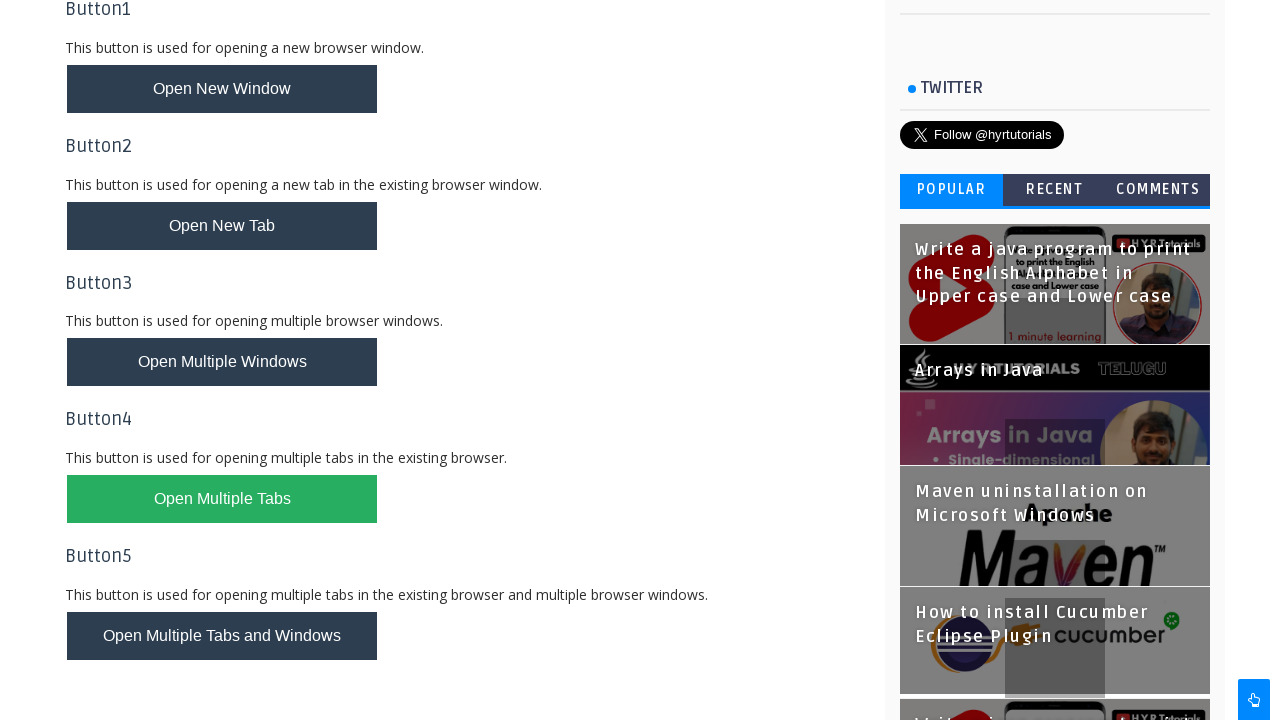

Filled first name field with 'Ahmetiyo' on #firstName
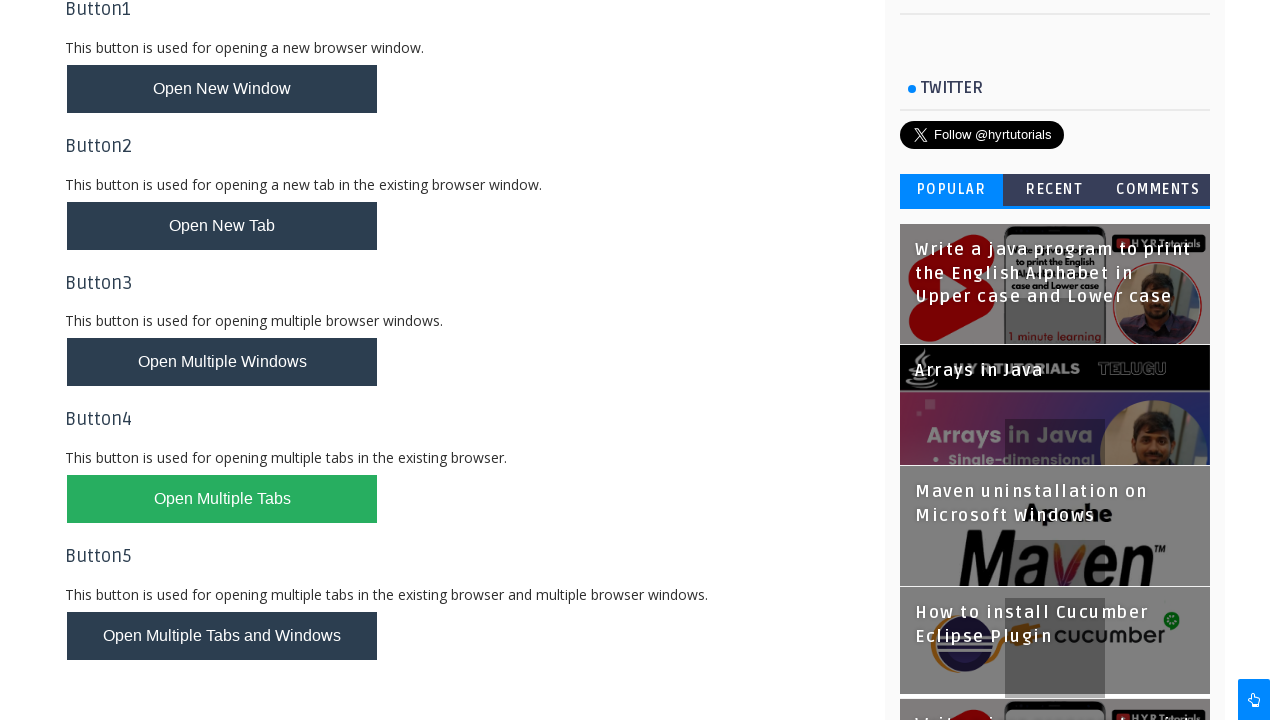

Filled last name field with 'Baldir' on #lastName
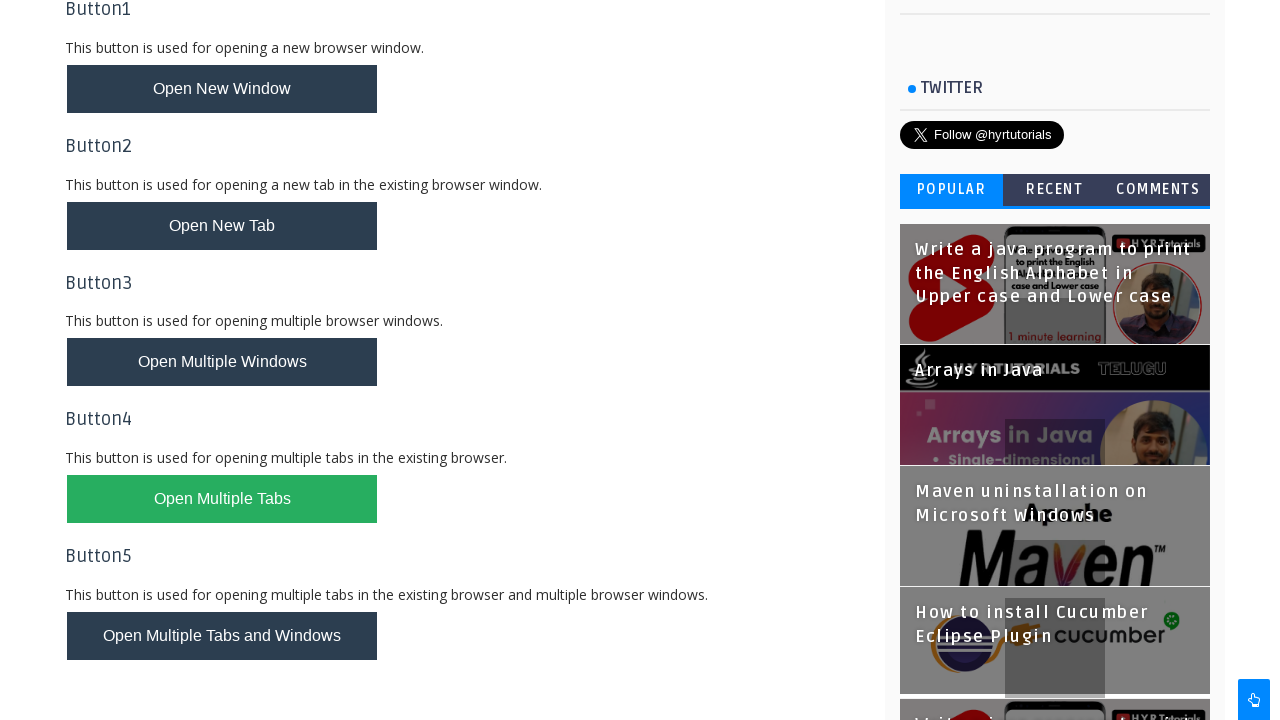

Selected Female radio button at (286, 426) on #femalerb
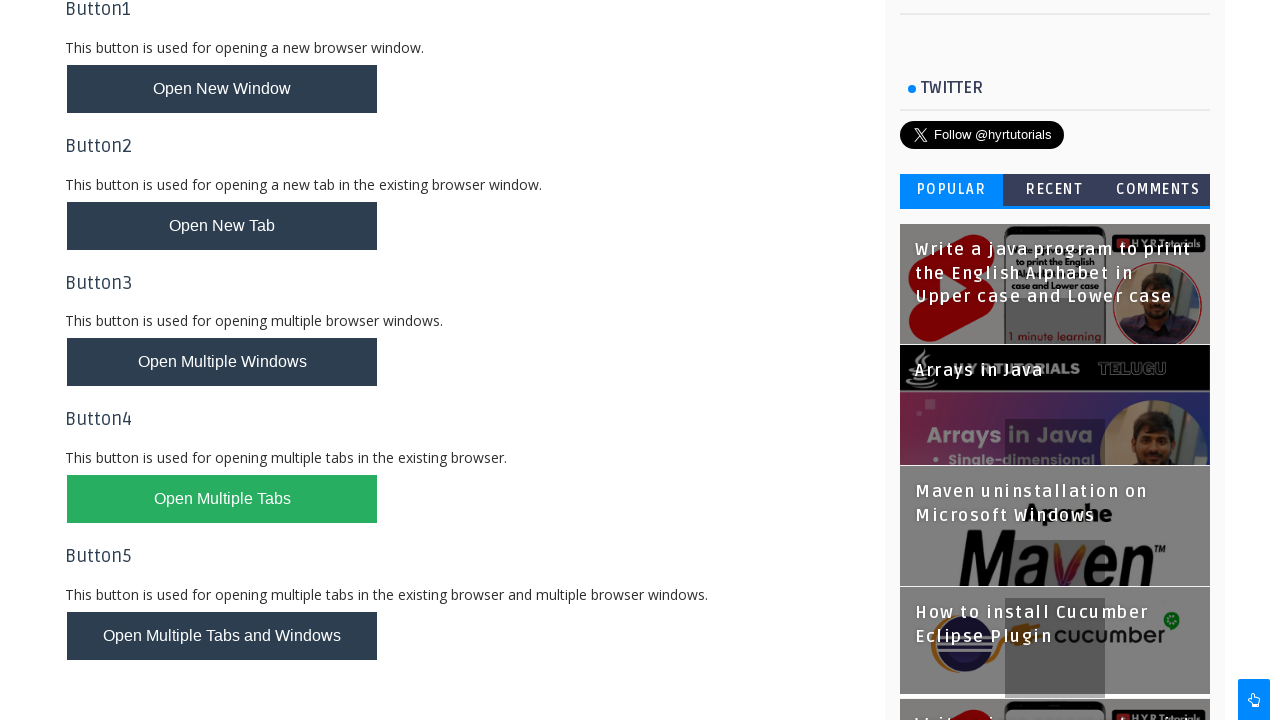

Checked English language checkbox at (216, 478) on #englishchbx
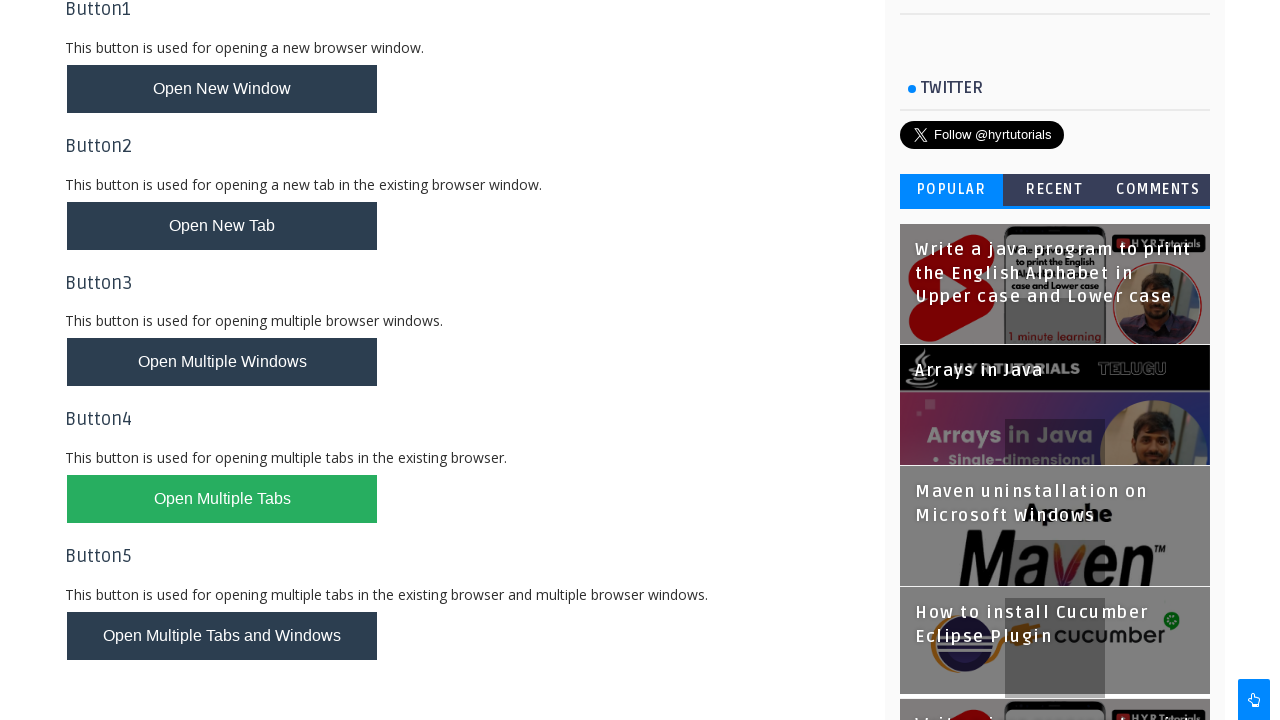

Filled email field with 'Baldir@gmail.com' on //input[@id='email']
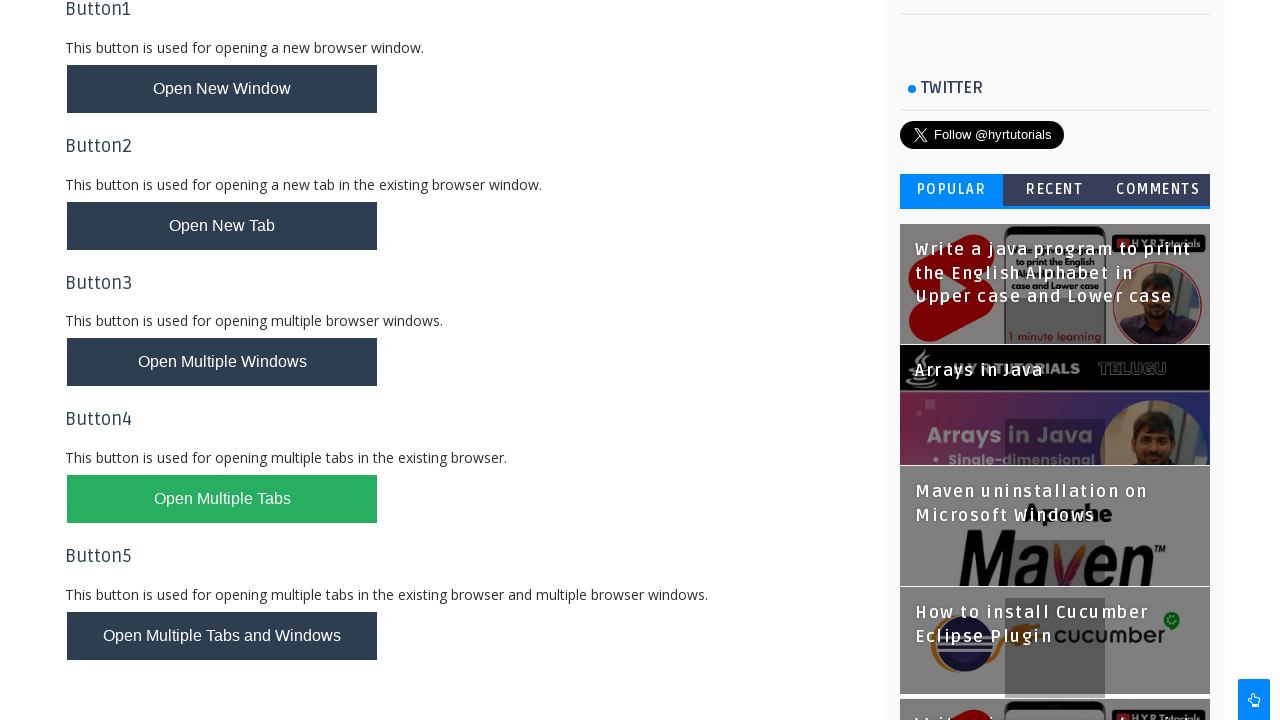

Filled password field with '1234567' on //input[@id='password']
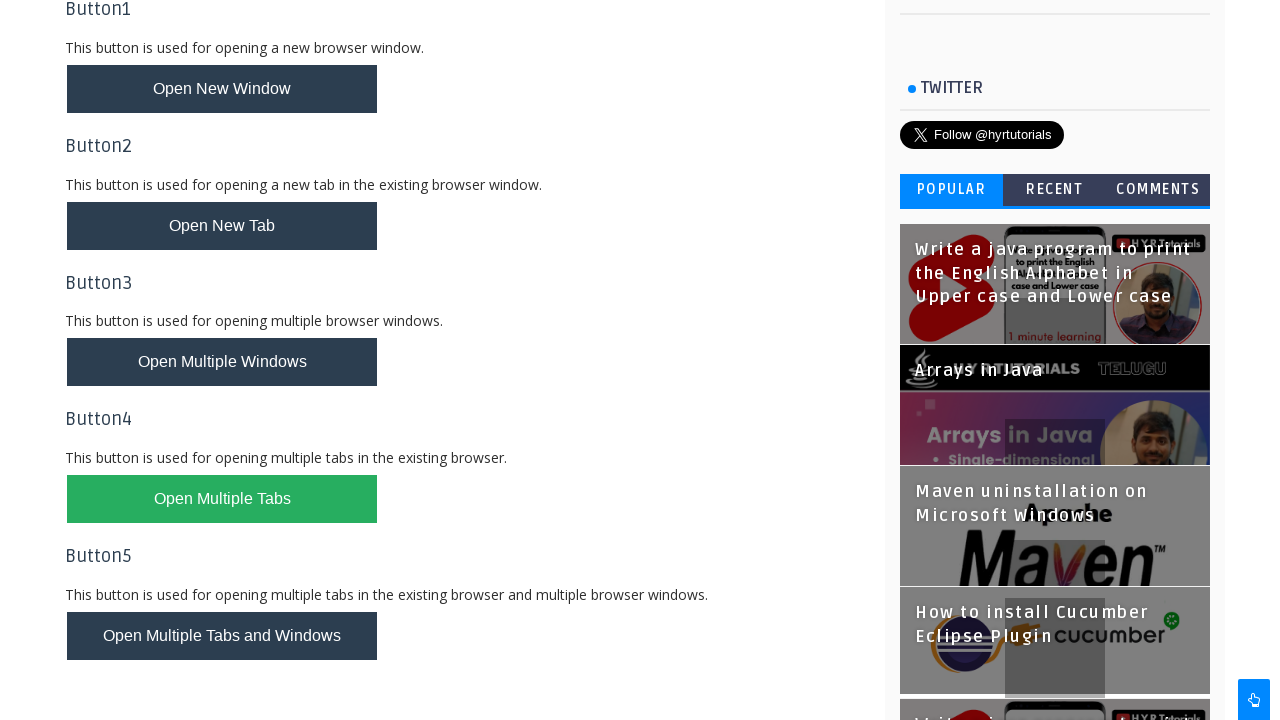

Clicked Register button to submit form at (266, 626) on #registerbtn
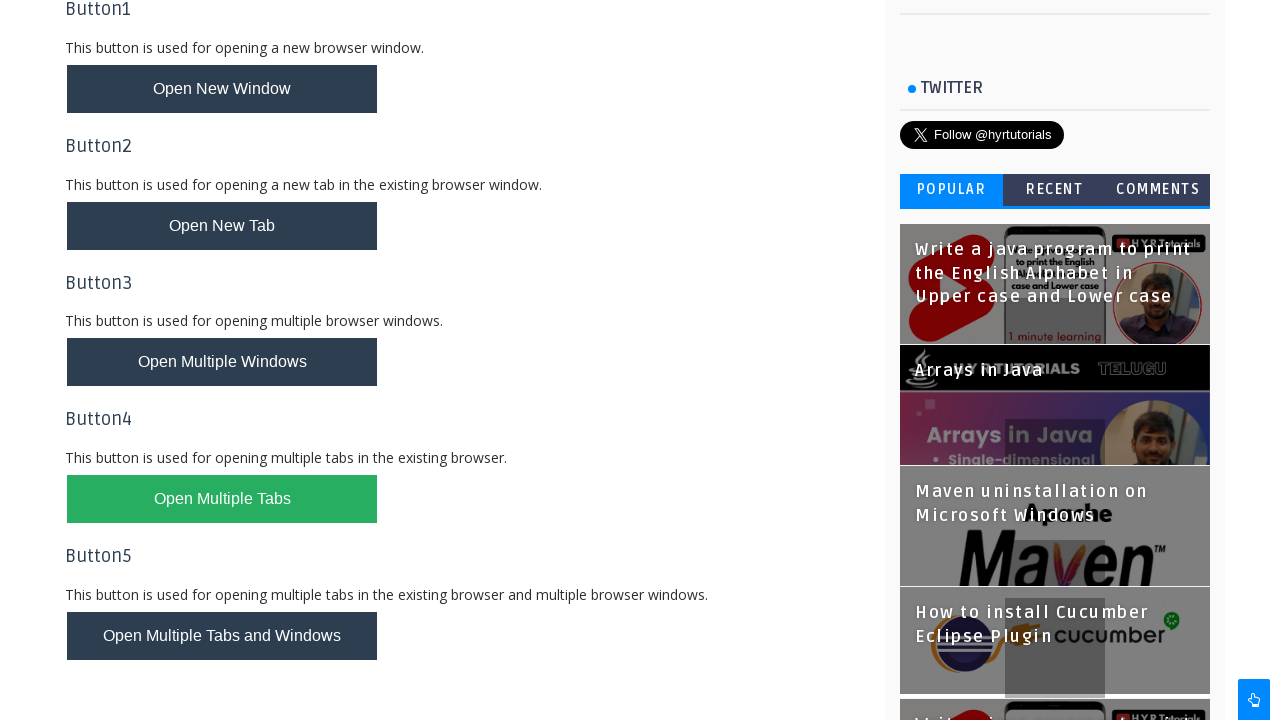

Registration success message appeared
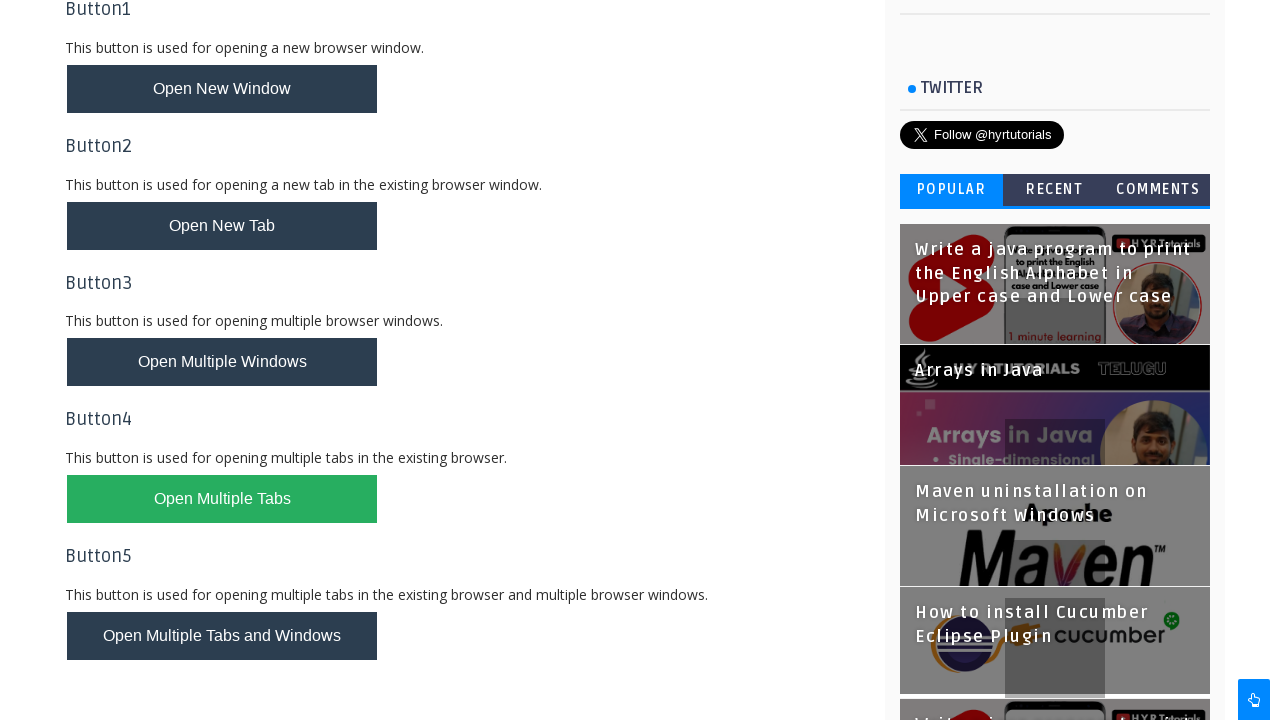

Found AlertsDemo tab
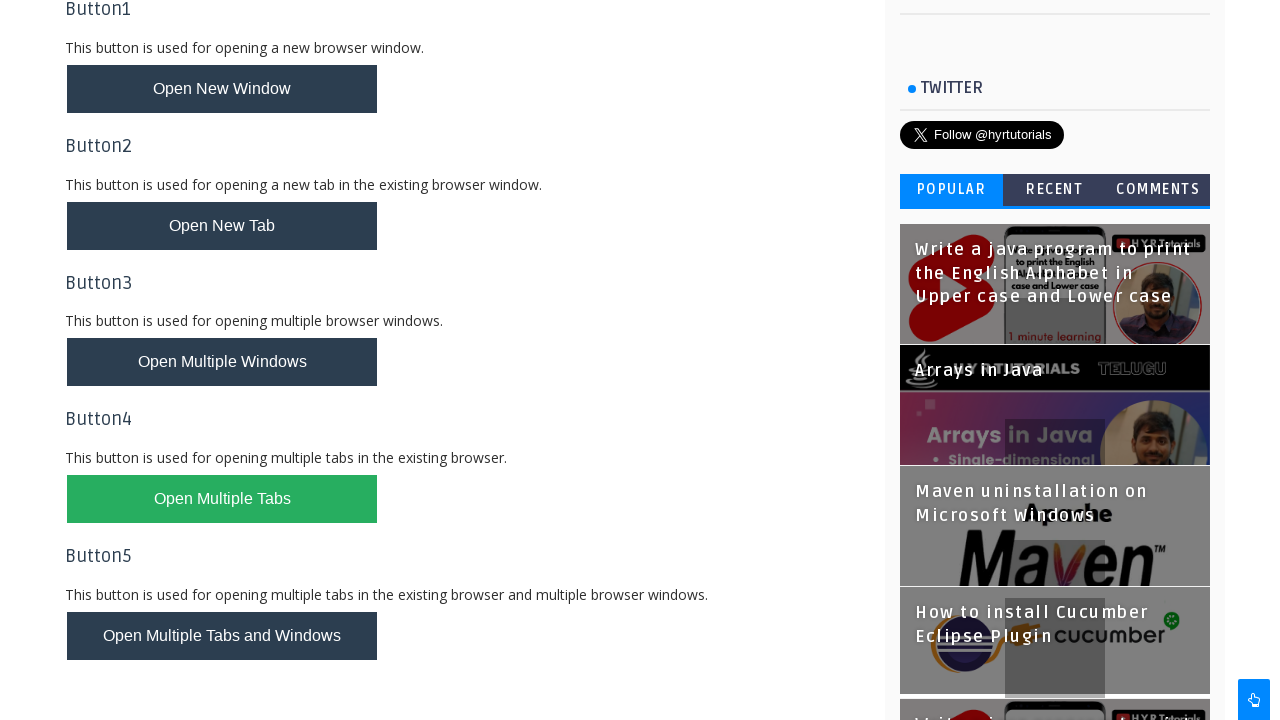

Clicked alert box button at (114, 494) on #alertBox
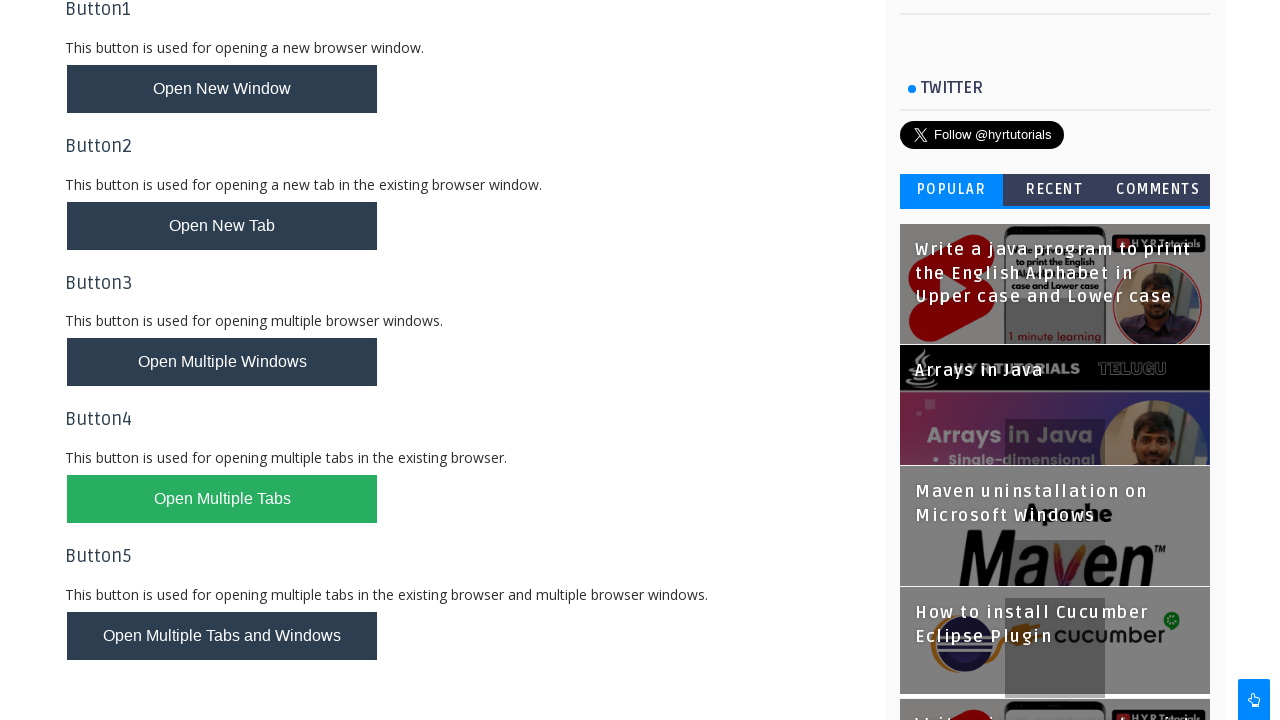

Set up dialog handler to accept alerts
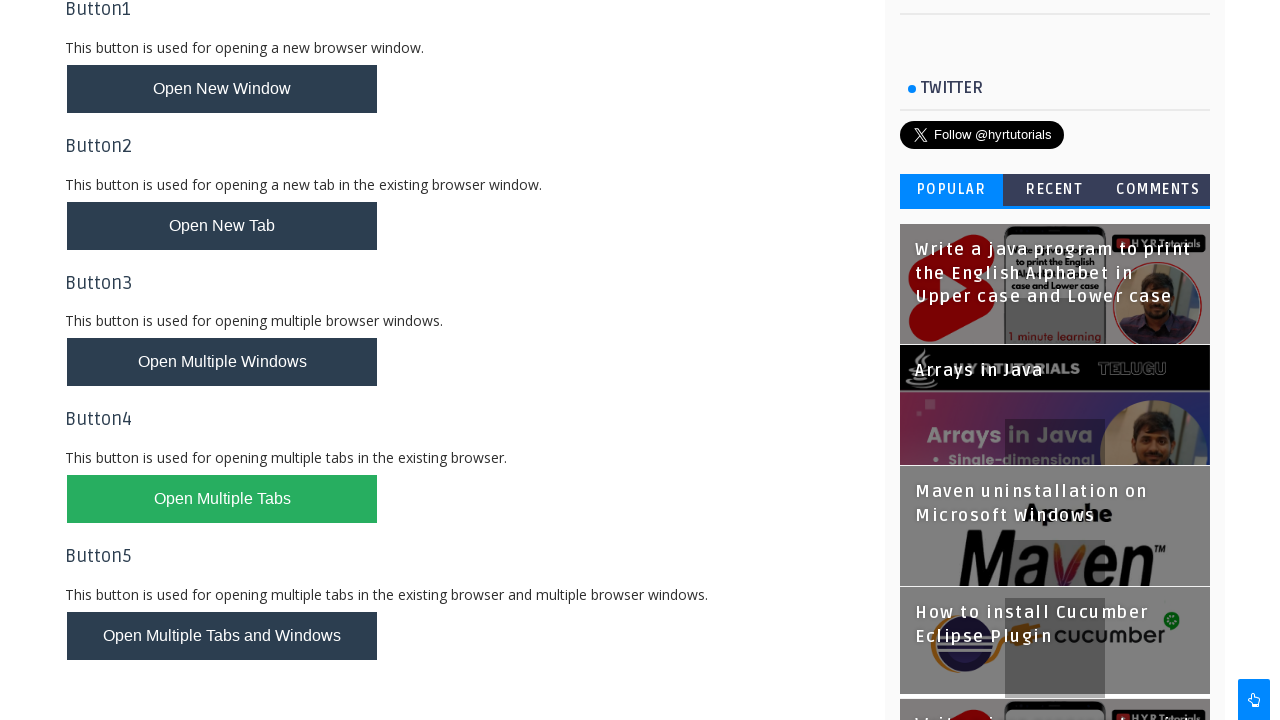

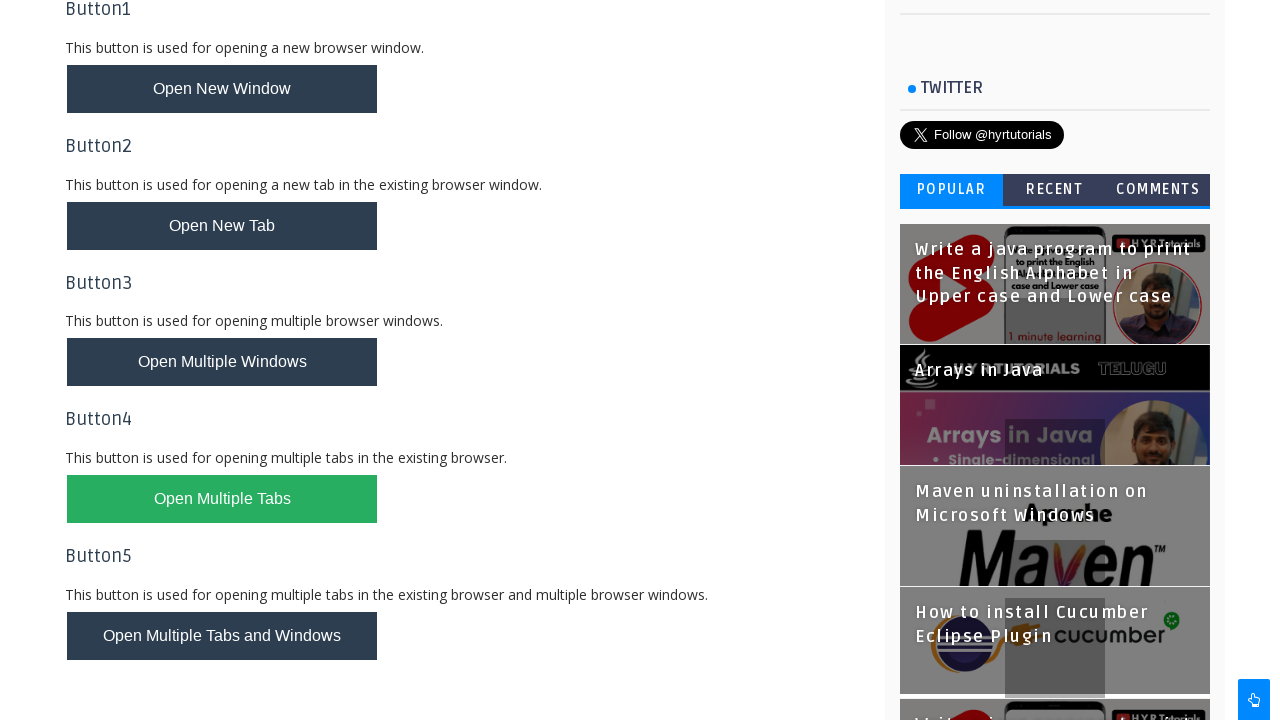